Navigates to AutomationTalks website and verifies the page loads by checking the title

Starting URL: https://www.AutomationTalks.com

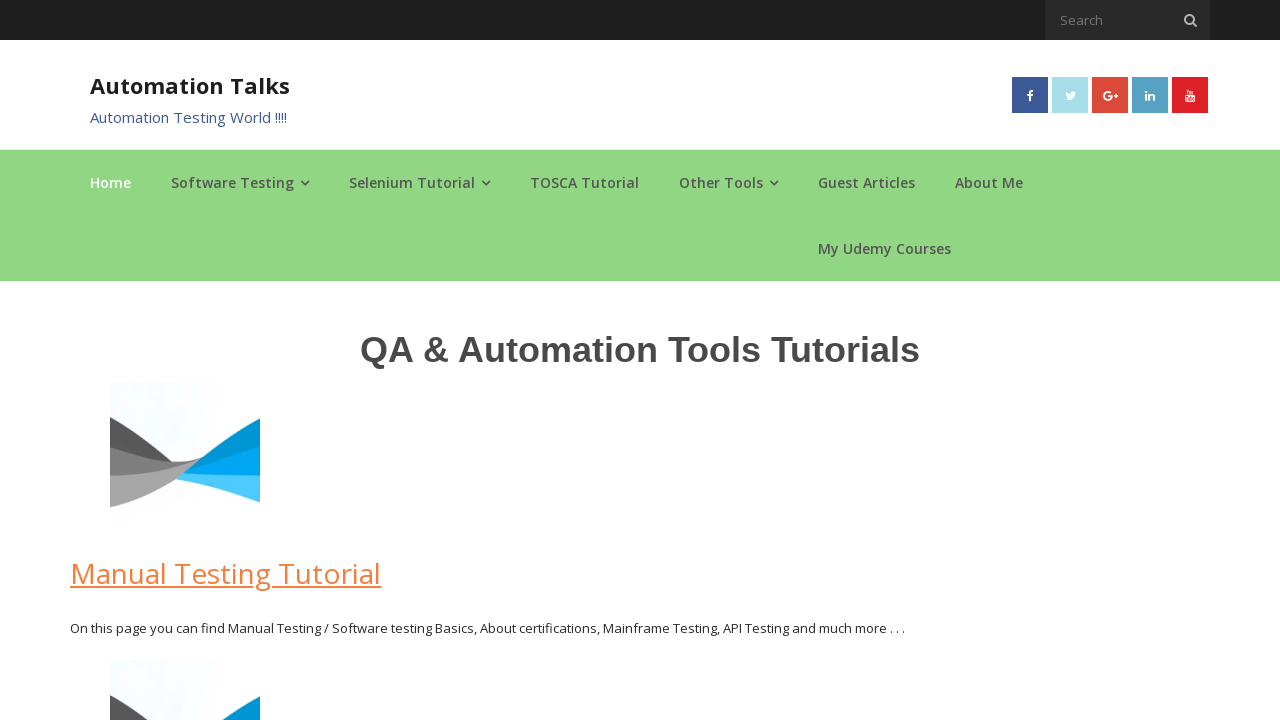

Navigated to AutomationTalks website
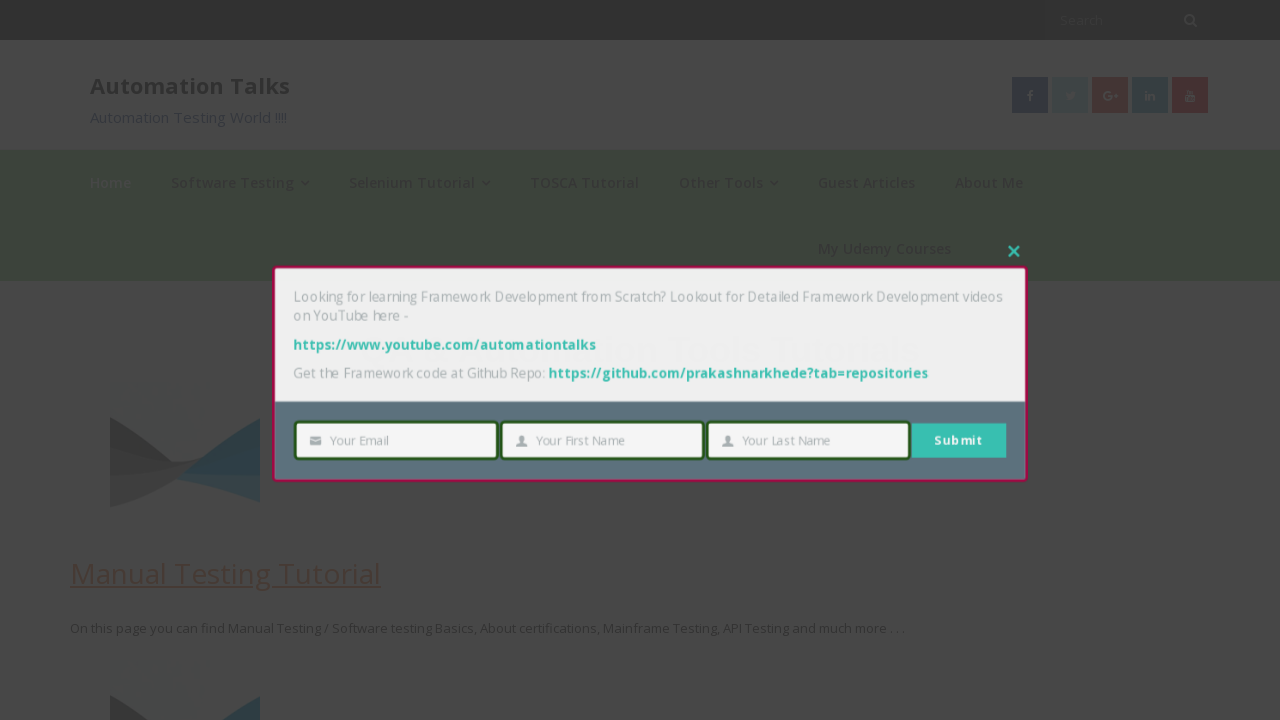

Page DOM content loaded
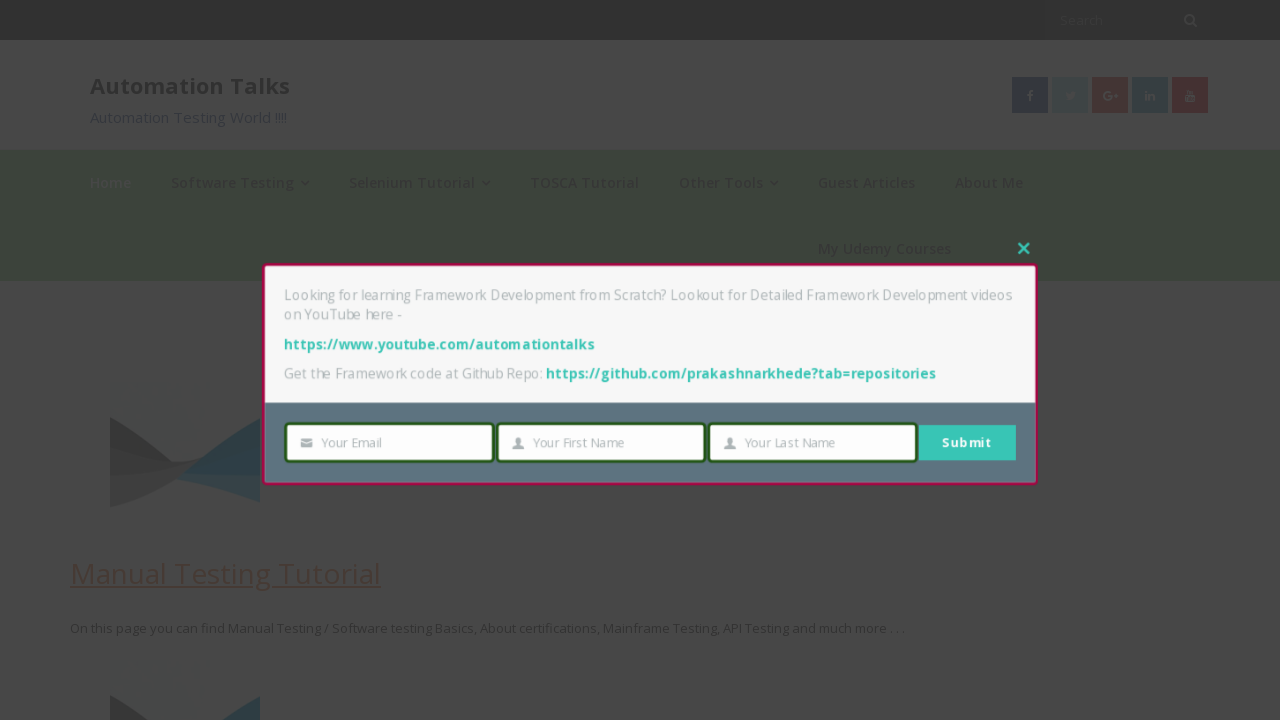

Retrieved page title: AutomationTalks - Learn Automation Testing
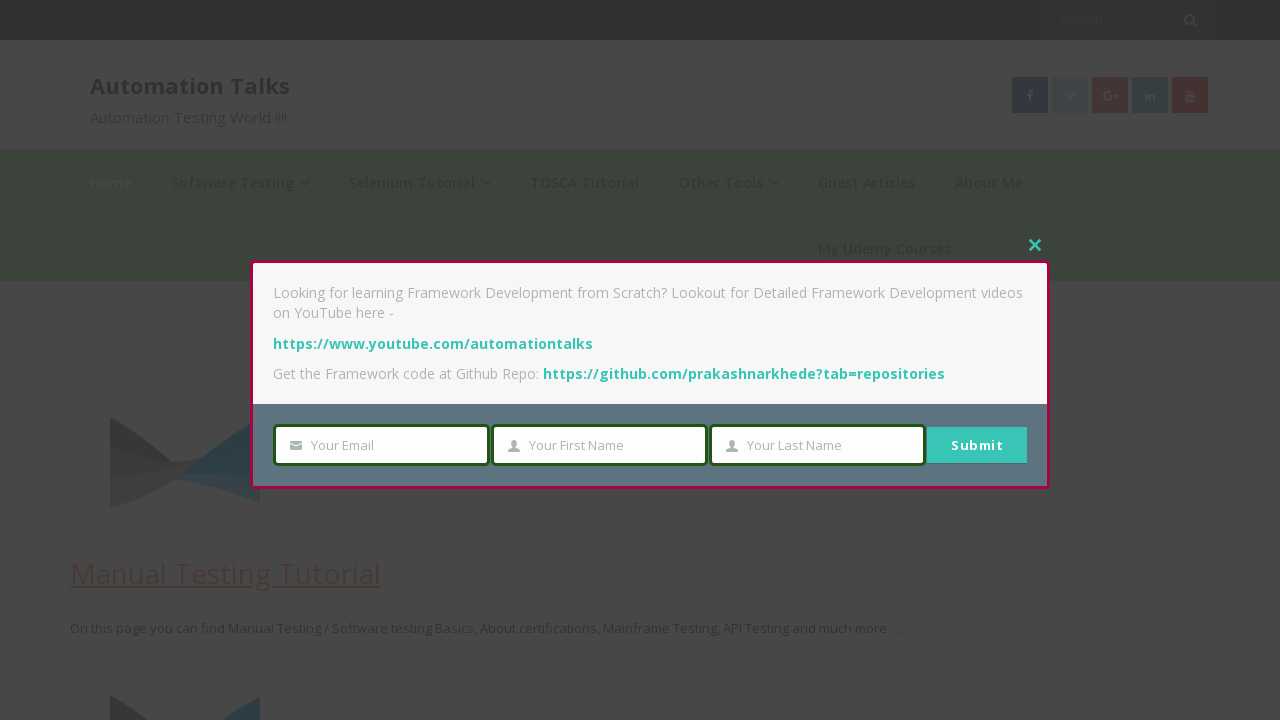

Printed title verification: NewTest3 title is AutomationTalks - Learn Automation Testing
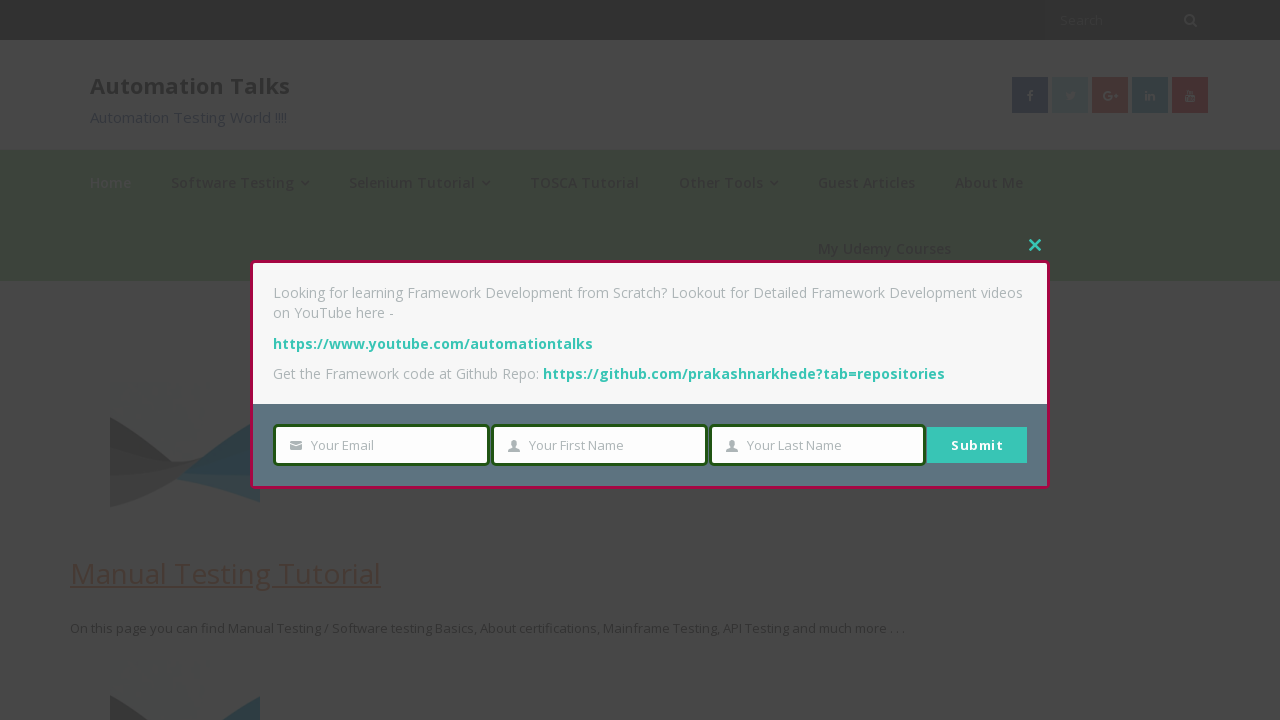

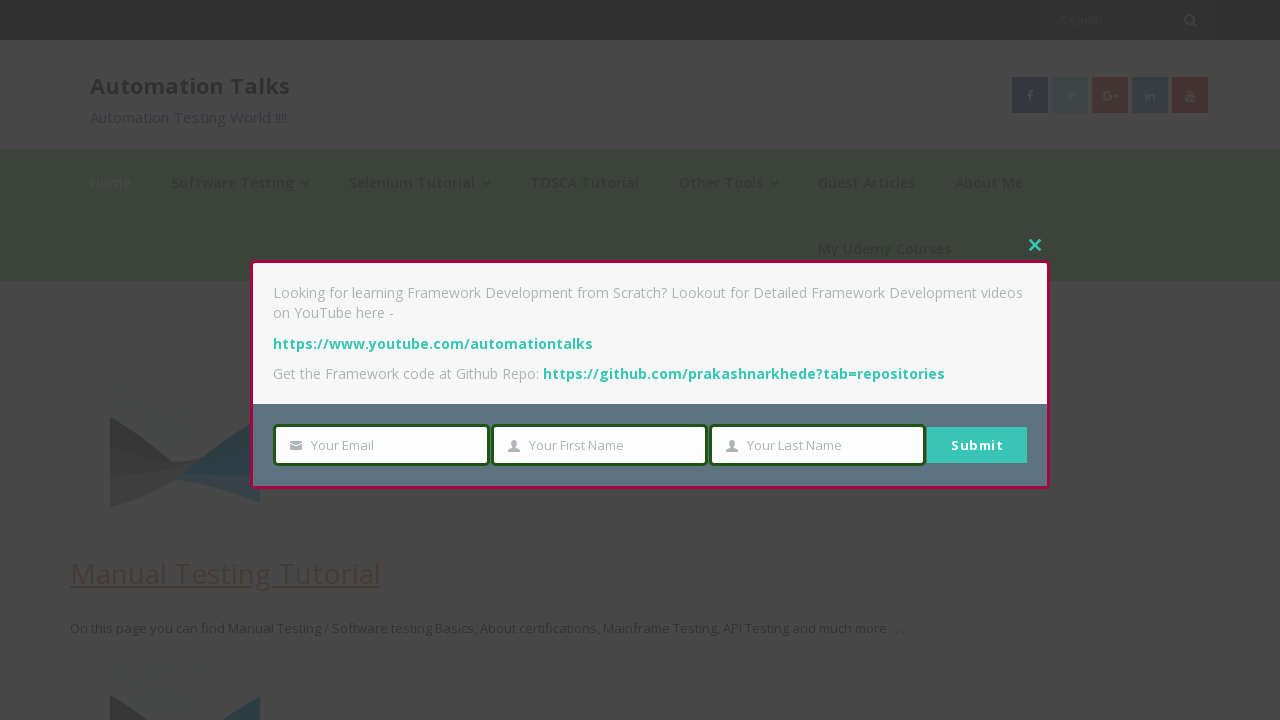